Interacts with a web table by clicking on a checkbox in row 2 and then clicking on a Selenium link

Starting URL: https://skpatro.github.io/demo/webtable/

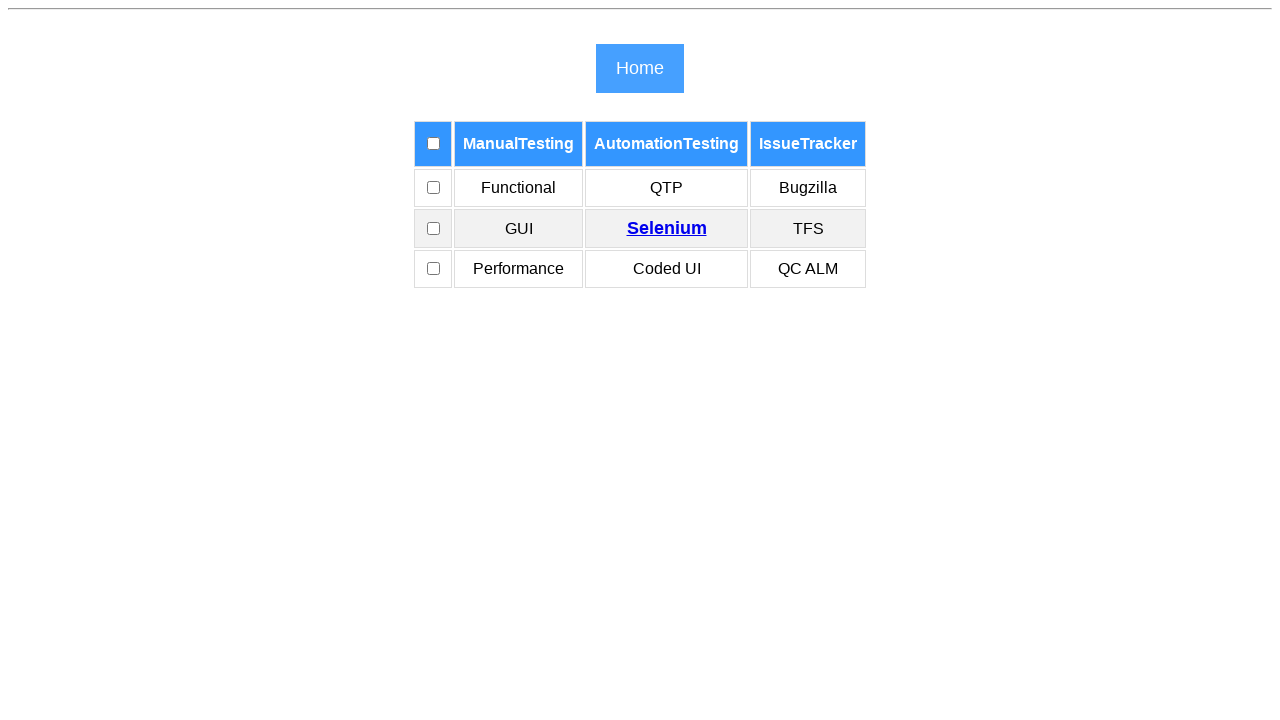

Clicked checkbox in row 2 of web table at (434, 228) on (//input[@type='checkbox'])[3]
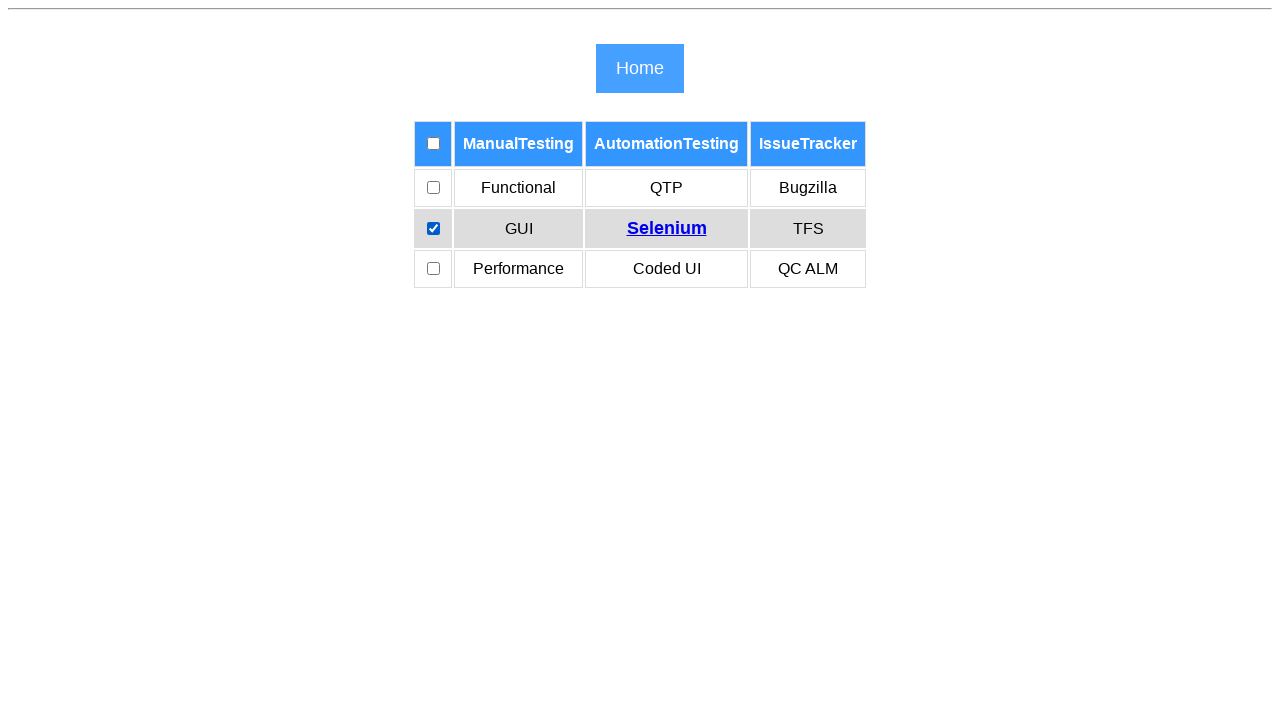

Clicked on Selenium link at (666, 228) on xpath=//a[text()='Selenium']
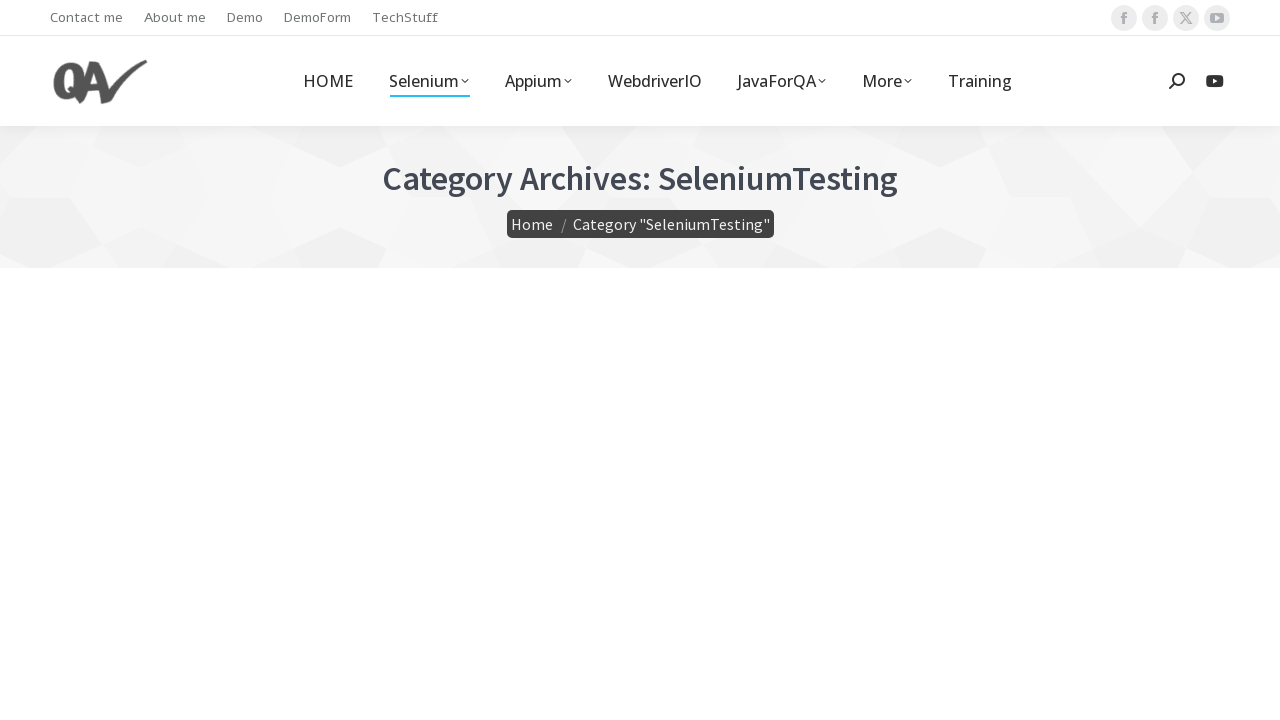

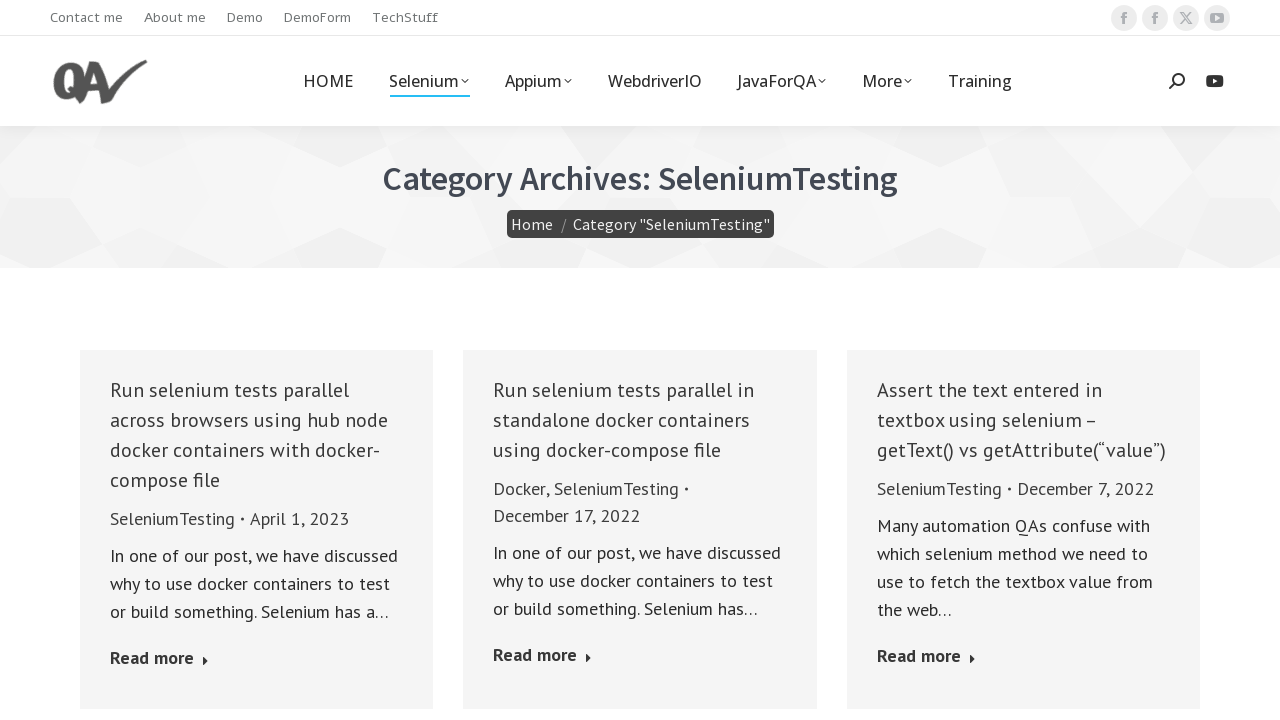